Tests that clicking the Checkout link in footer navigates to the checkout form page

Starting URL: https://webshop-agil-testautomatiserare.netlify.app/

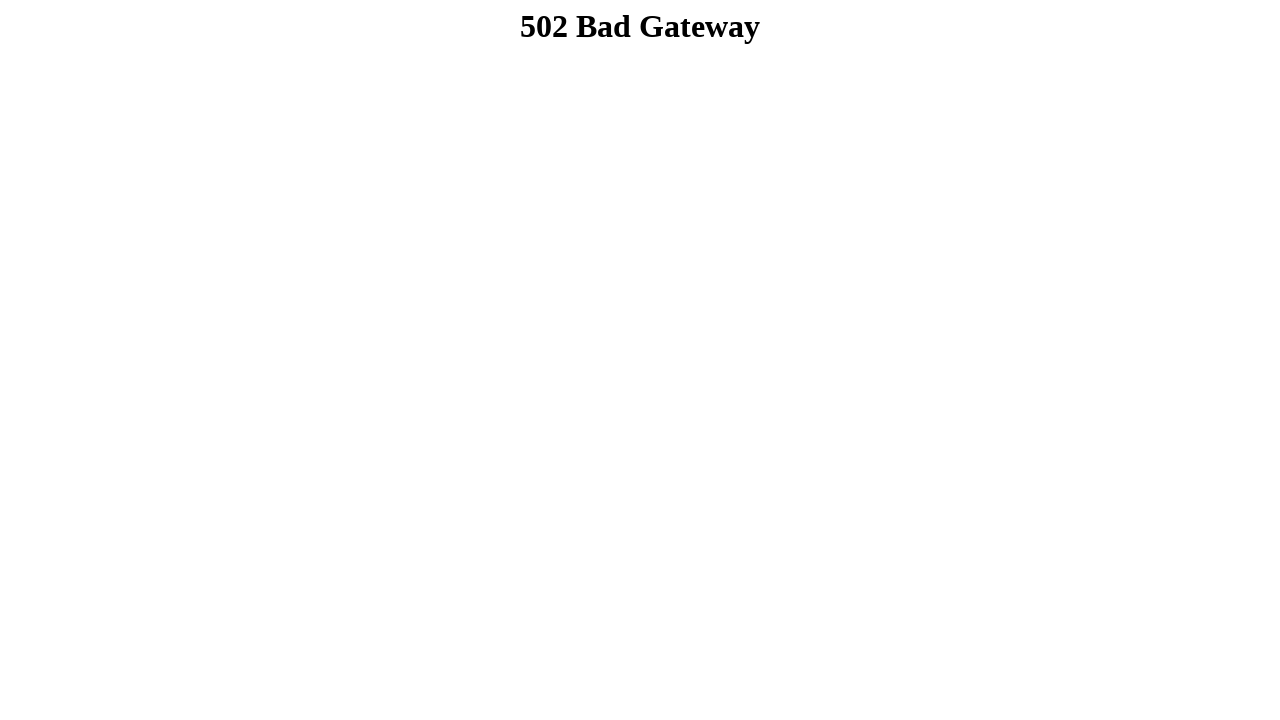

Navigated to webshop homepage
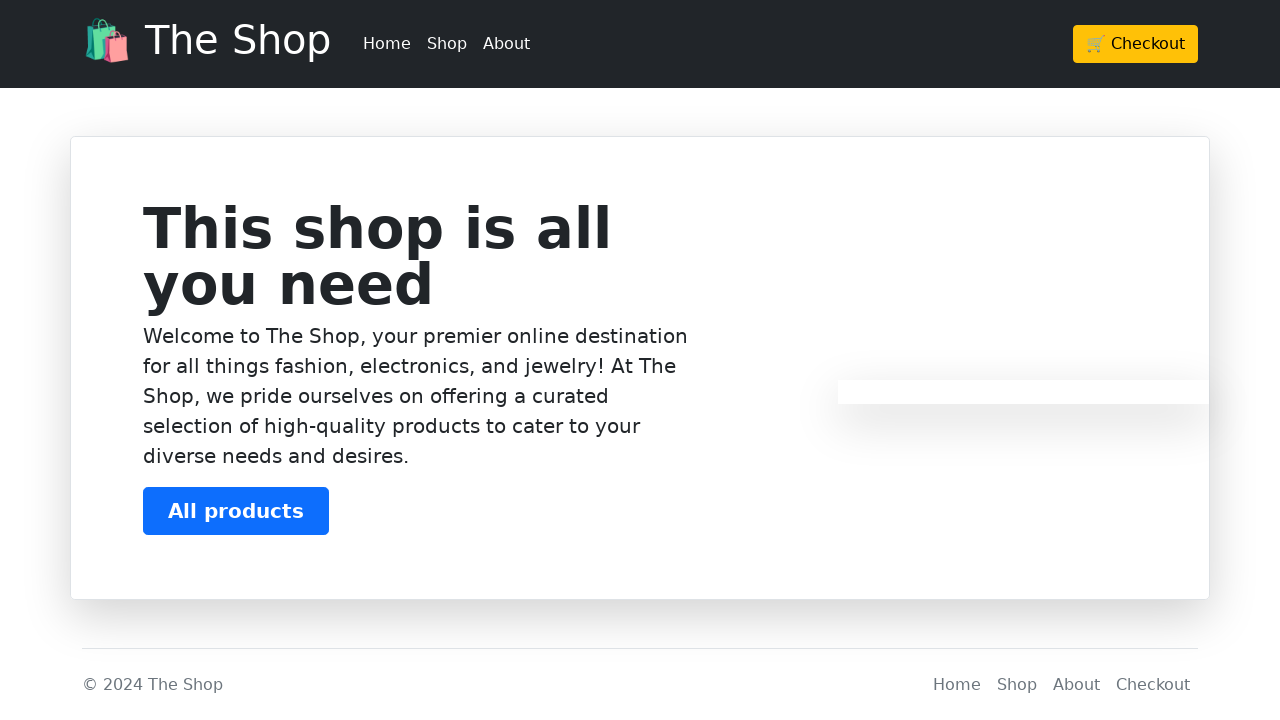

Clicked Checkout link in footer at (1153, 685) on footer >> text=Checkout
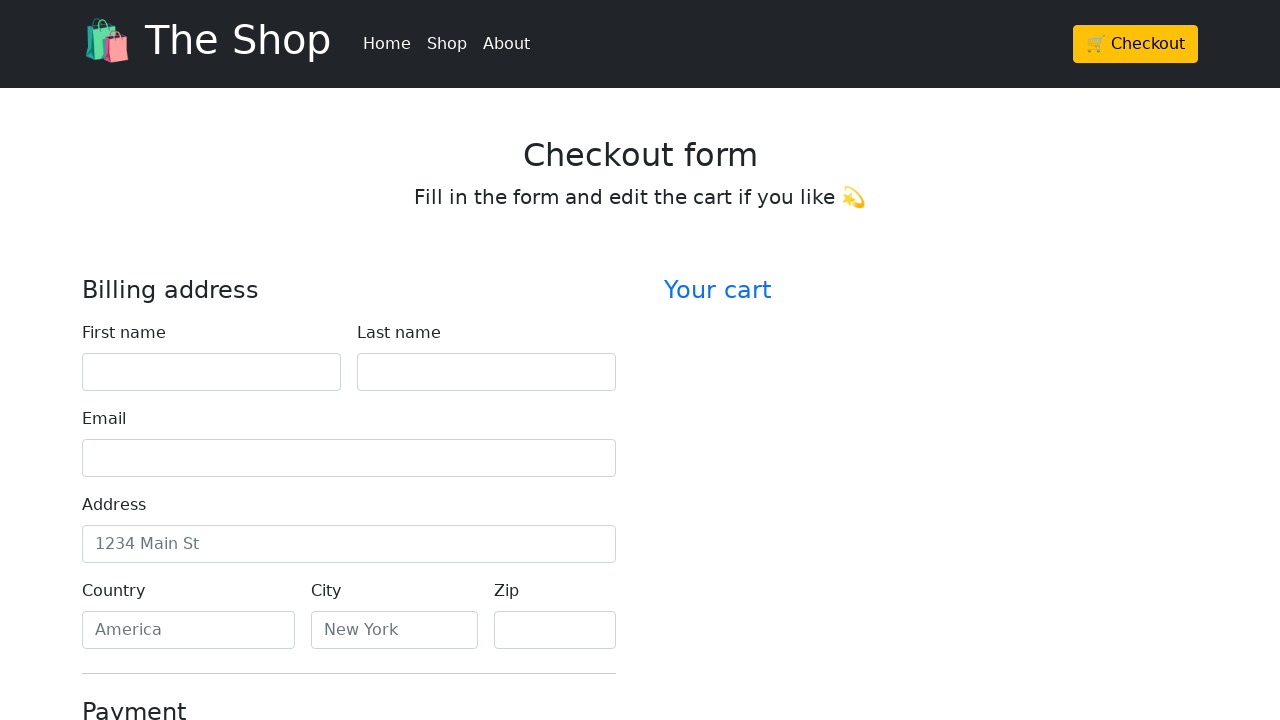

Retrieved checkout page heading text
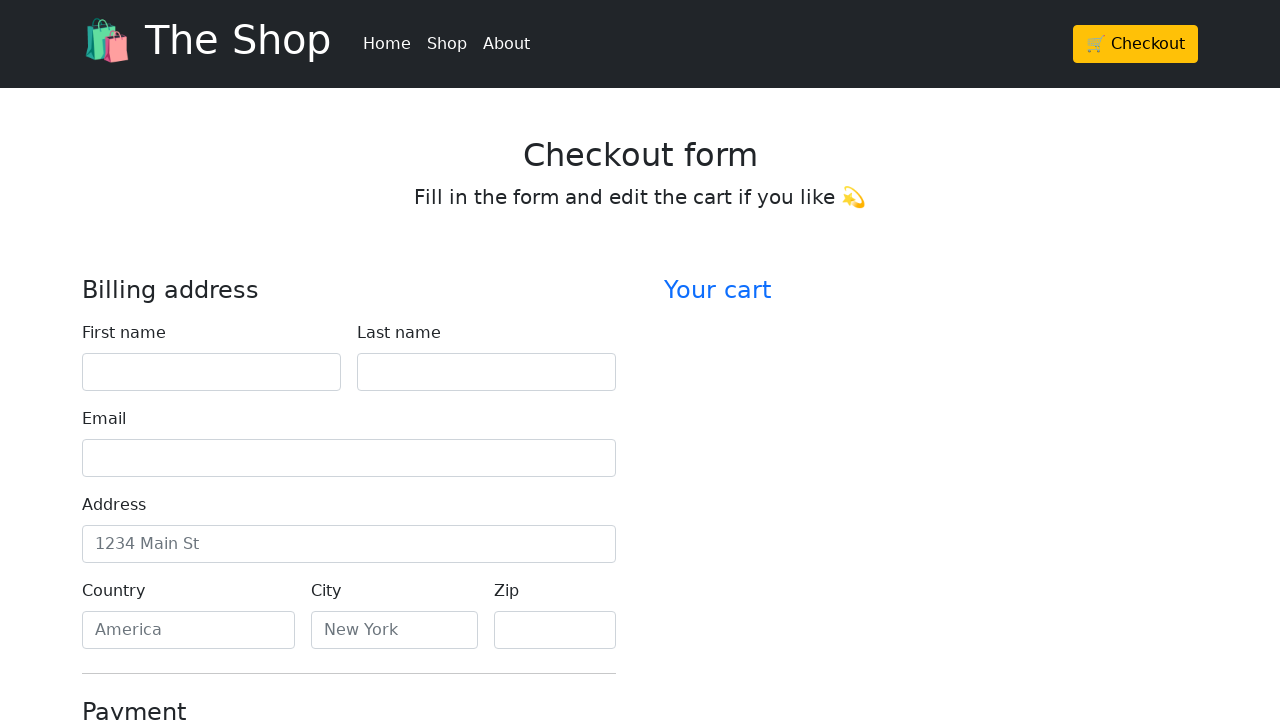

Verified checkout page heading is 'Checkout form'
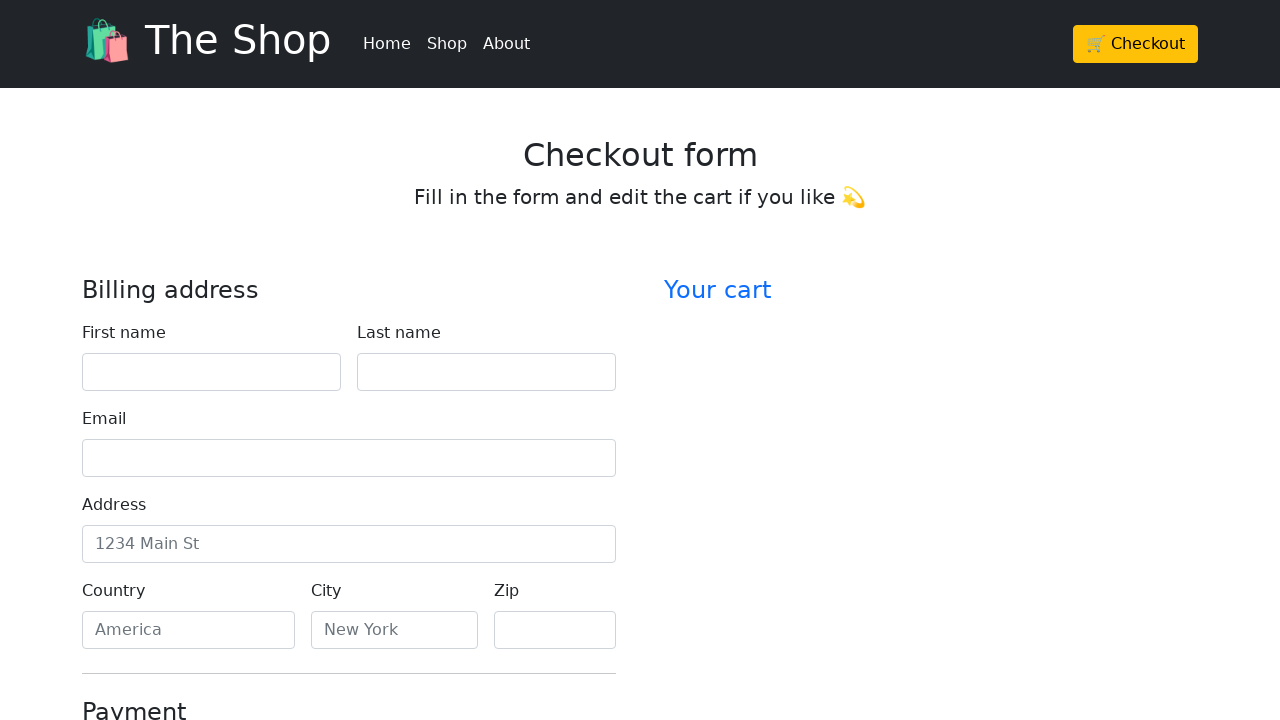

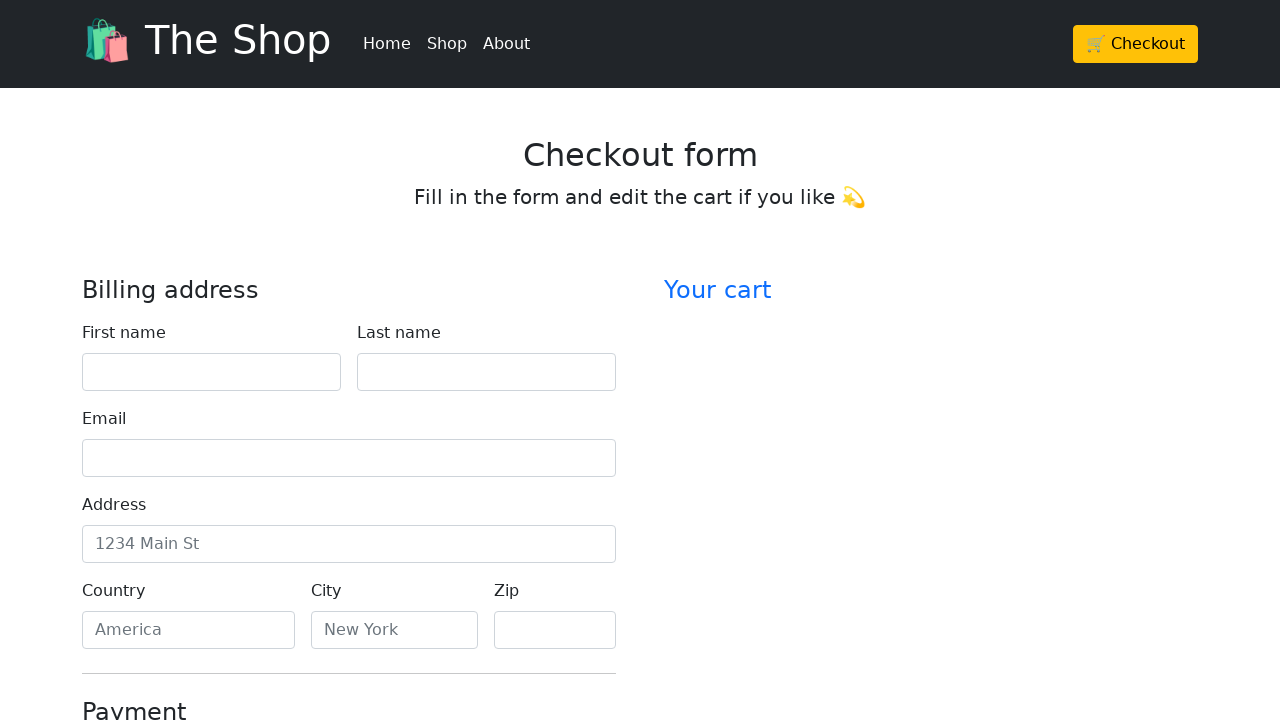